Tests scrolling functionality on an automation practice page by scrolling the window, then scrolling within a fixed-header table, and verifying that table data loads correctly.

Starting URL: https://rahulshettyacademy.com/AutomationPractice/

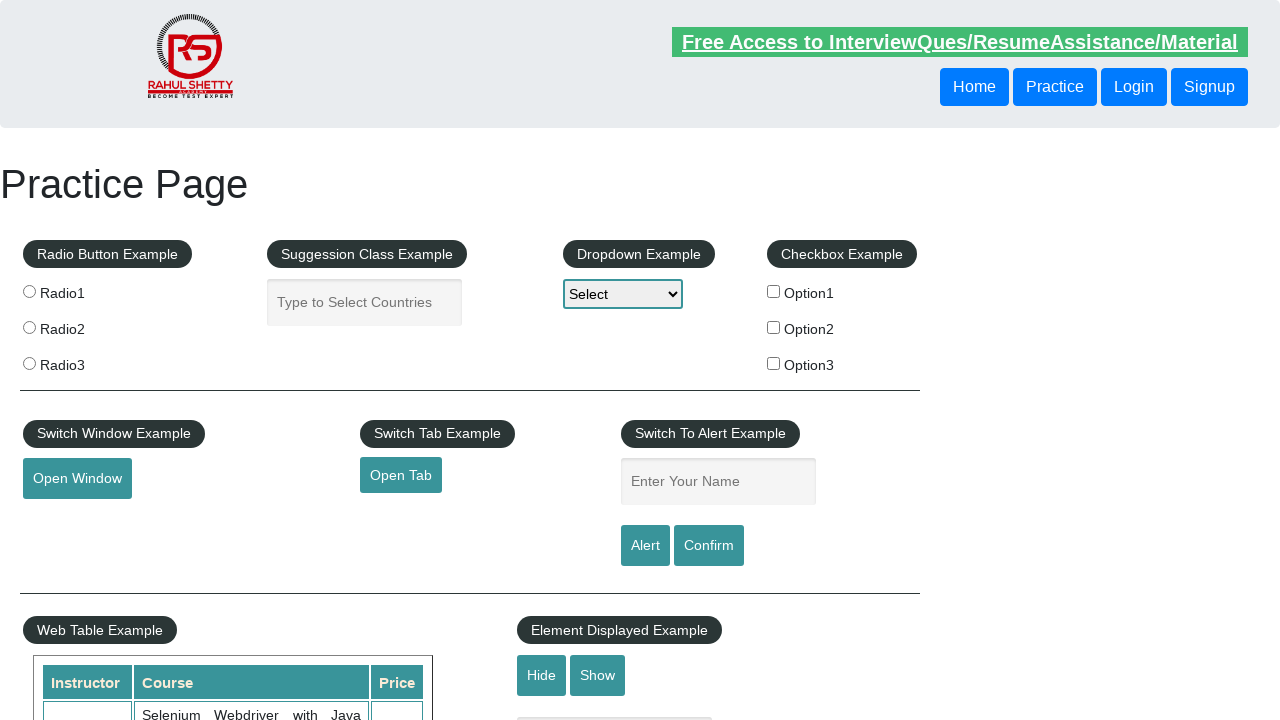

Scrolled down window by 500 pixels
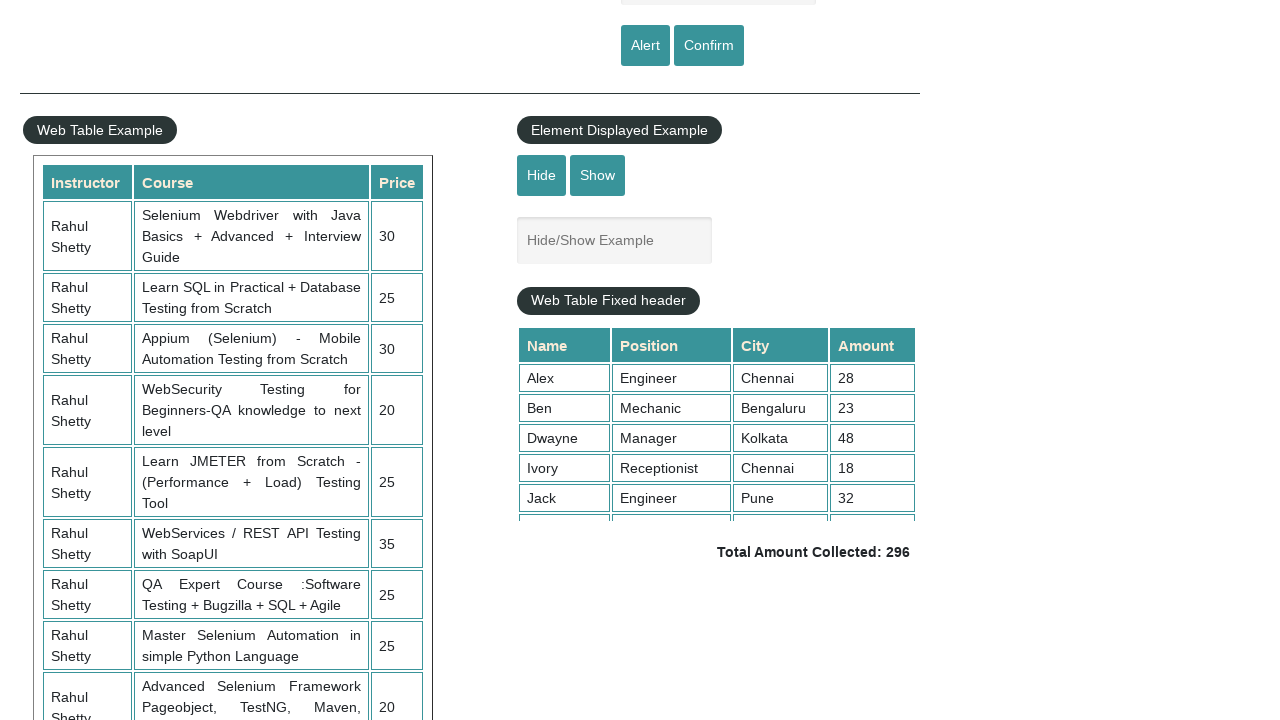

Waited 1 second for scroll to complete
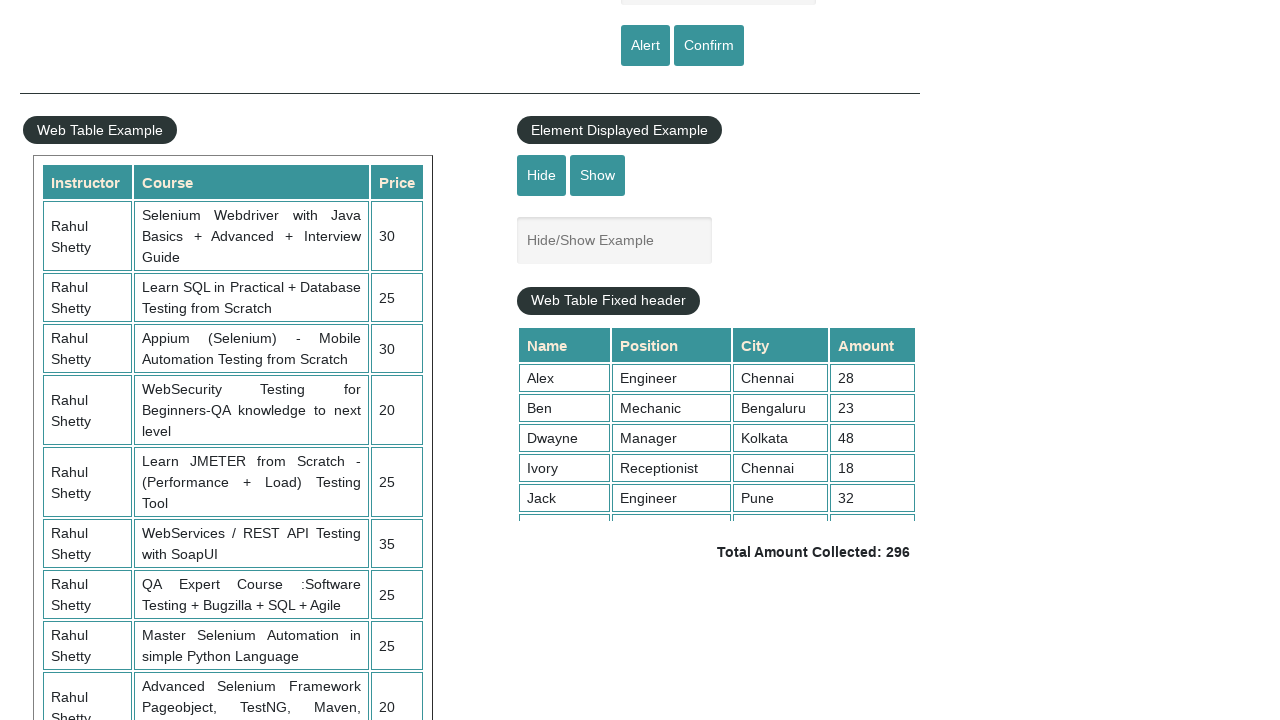

Scrolled within fixed-header table by 5000 pixels
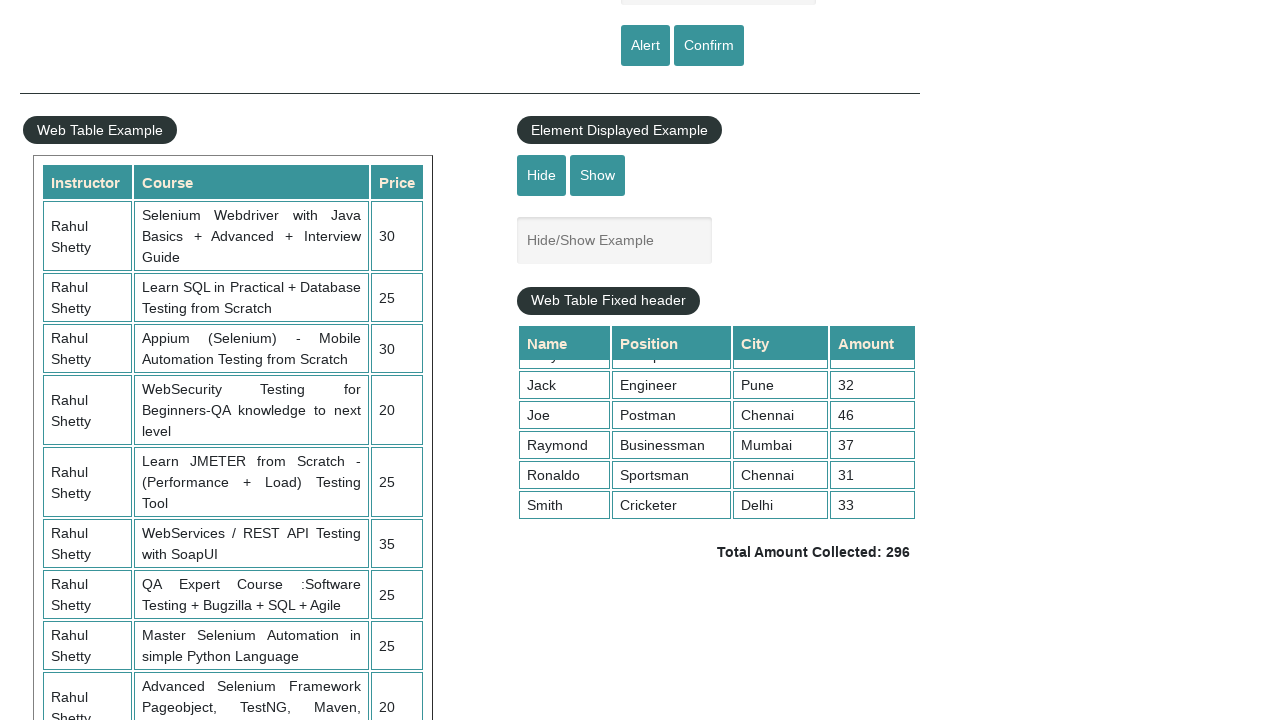

Table data loaded after scrolling within table
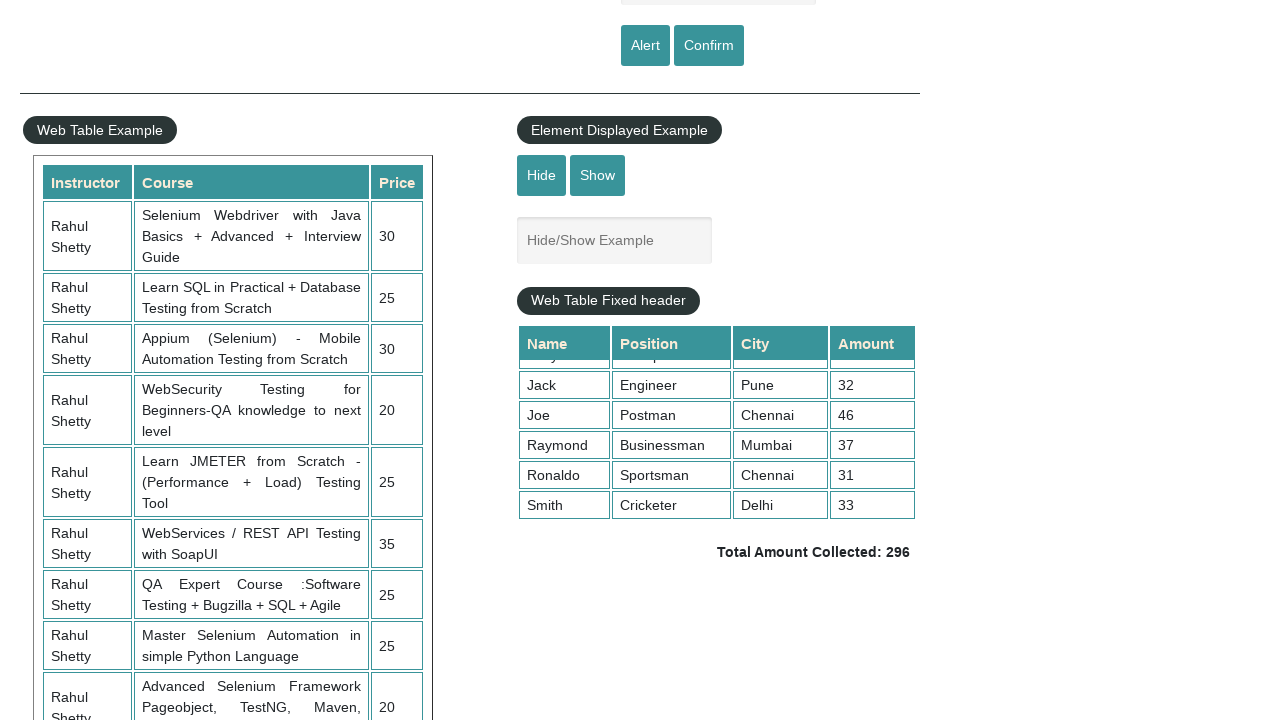

Total amount element is visible and present
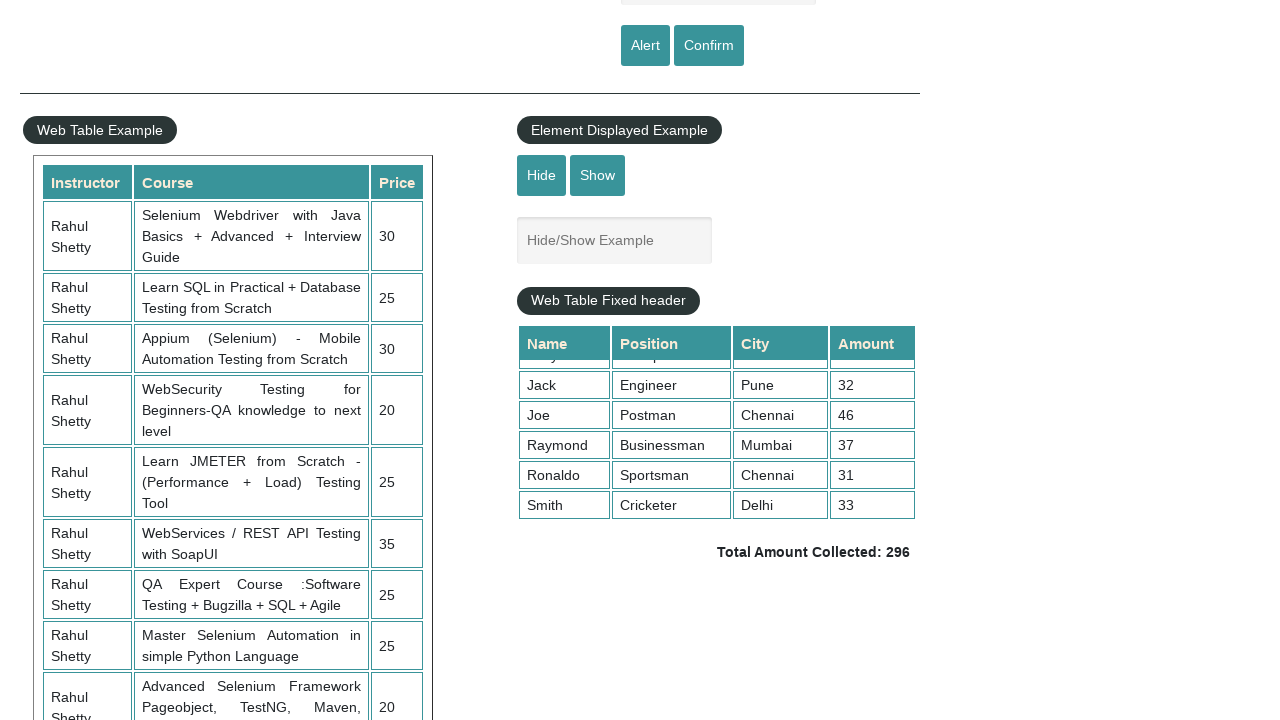

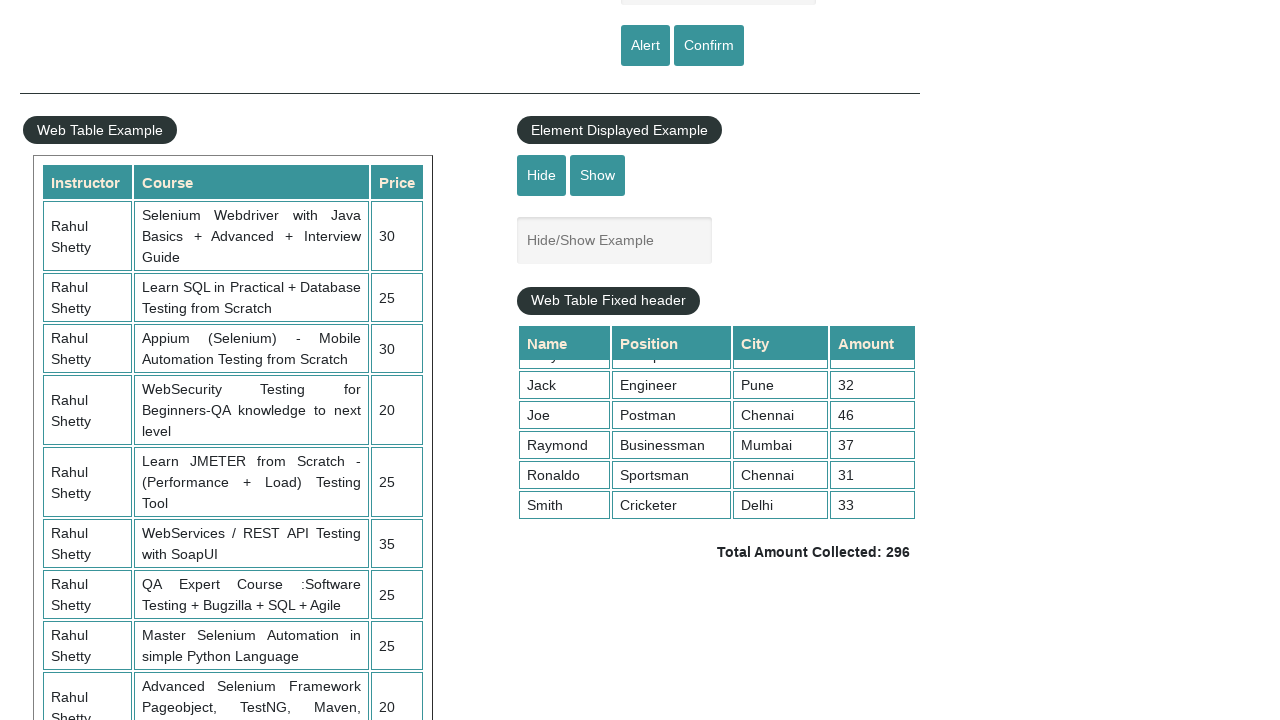